Tests editing a todo item by double-clicking, filling new text, and pressing Enter

Starting URL: https://demo.playwright.dev/todomvc

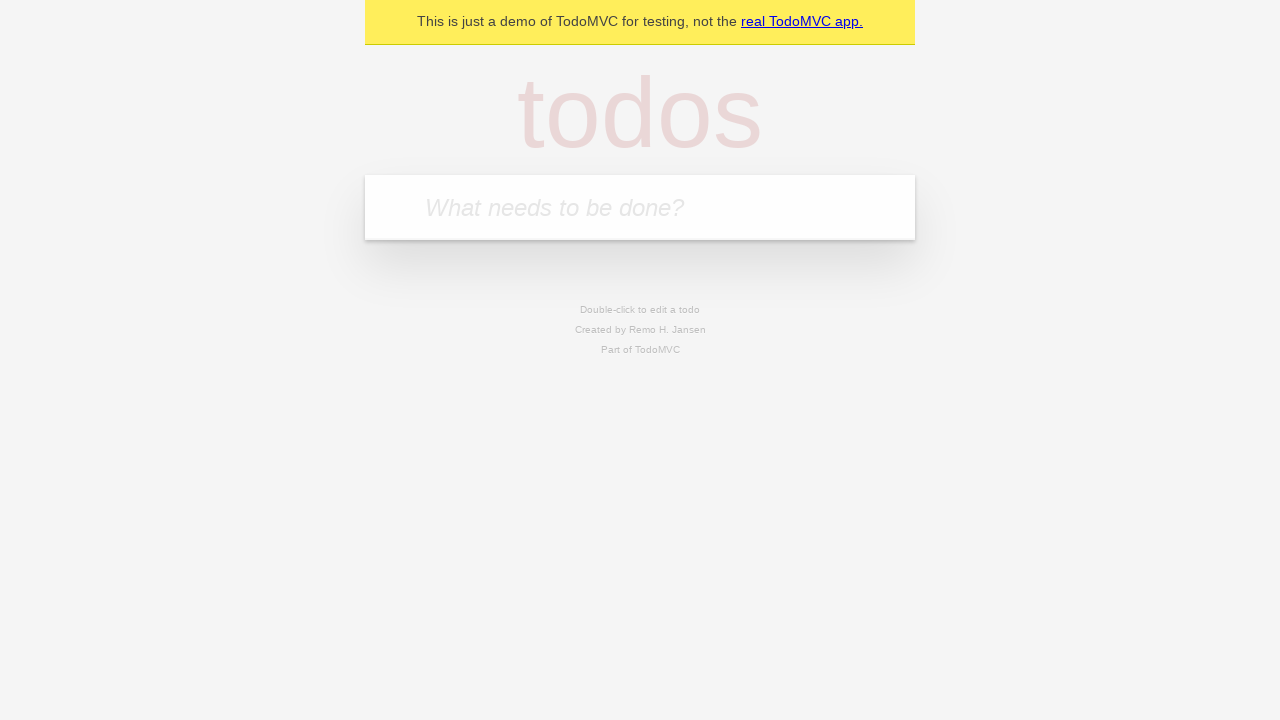

Filled new todo input with 'buy some cheese' on internal:attr=[placeholder="What needs to be done?"i]
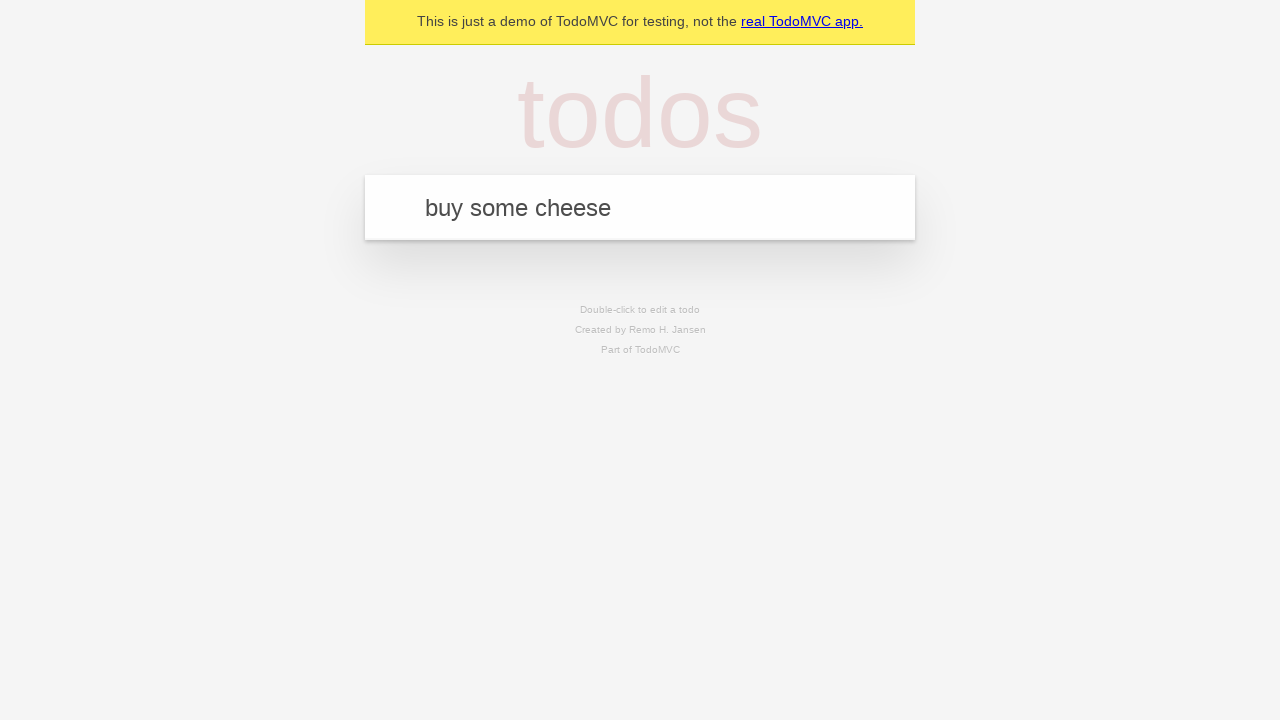

Pressed Enter to create first todo item on internal:attr=[placeholder="What needs to be done?"i]
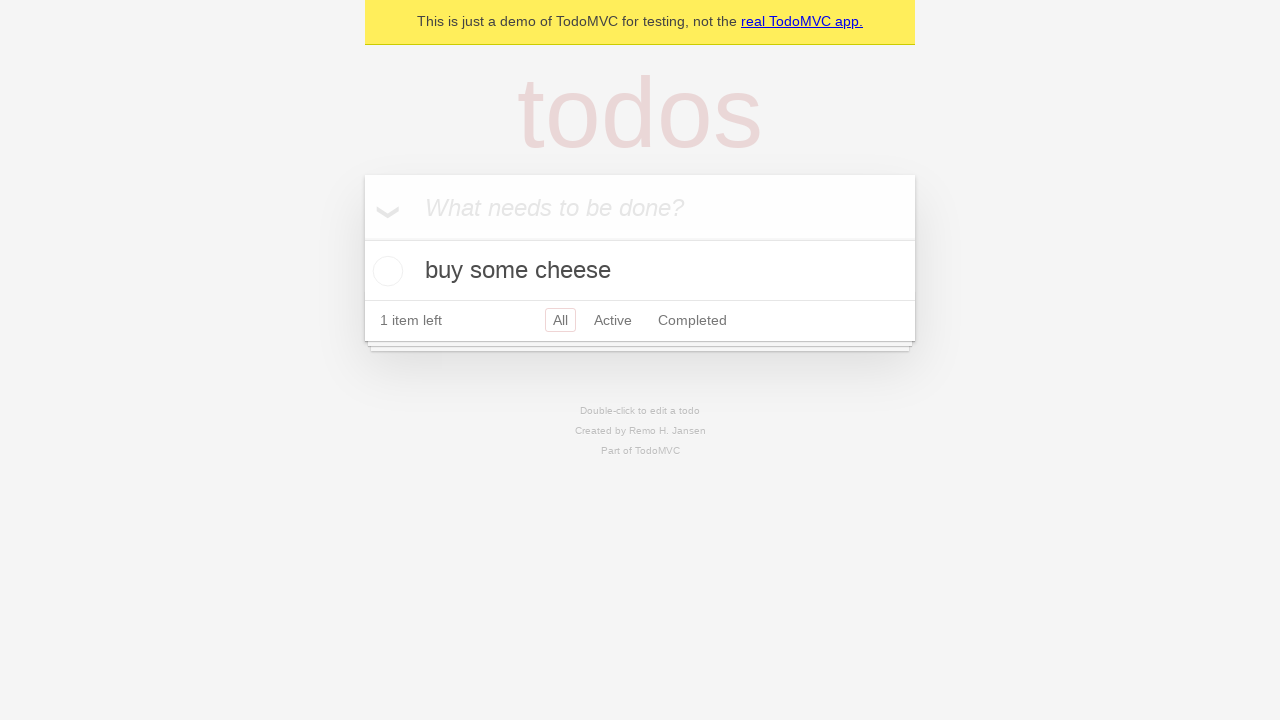

Filled new todo input with 'feed the cat' on internal:attr=[placeholder="What needs to be done?"i]
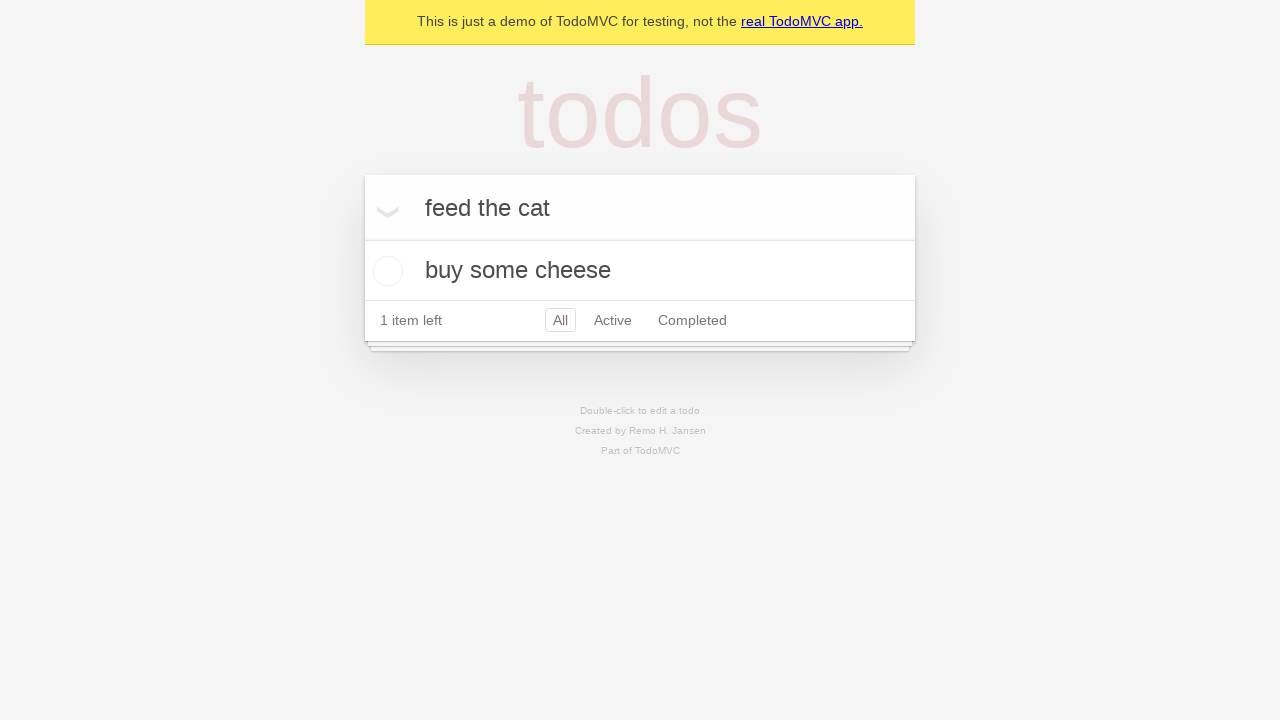

Pressed Enter to create second todo item on internal:attr=[placeholder="What needs to be done?"i]
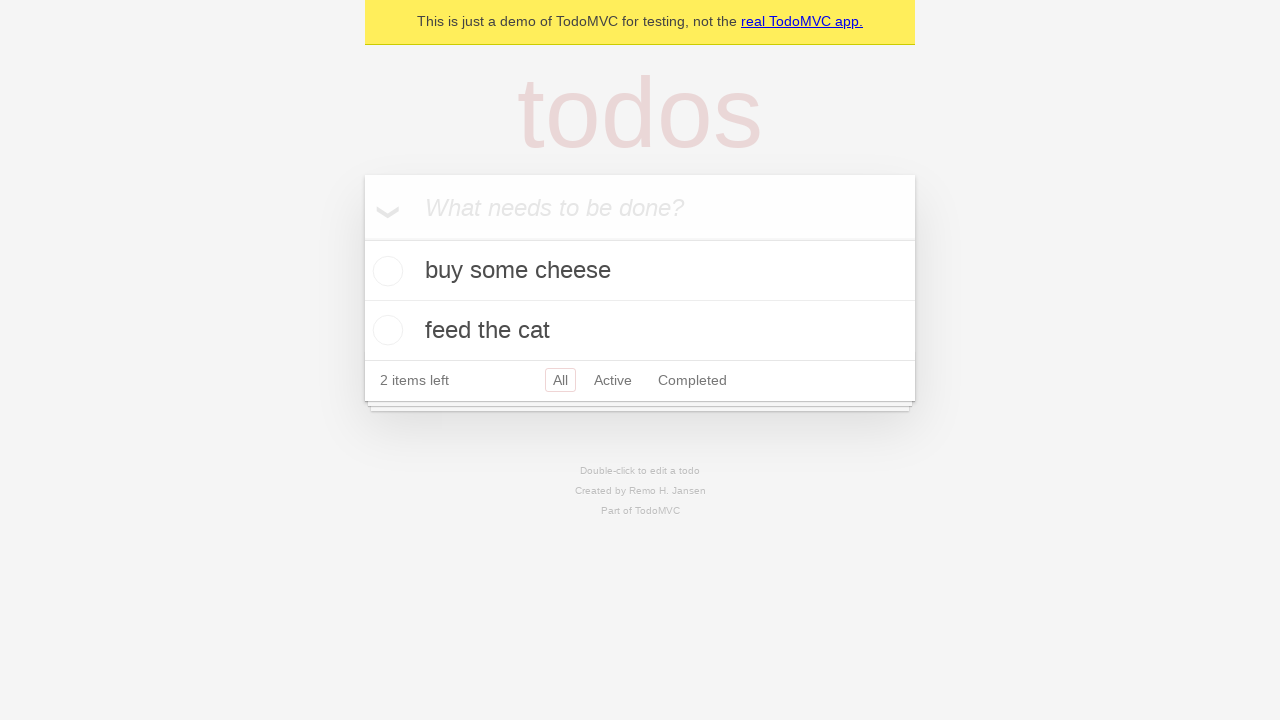

Filled new todo input with 'book a doctors appointment' on internal:attr=[placeholder="What needs to be done?"i]
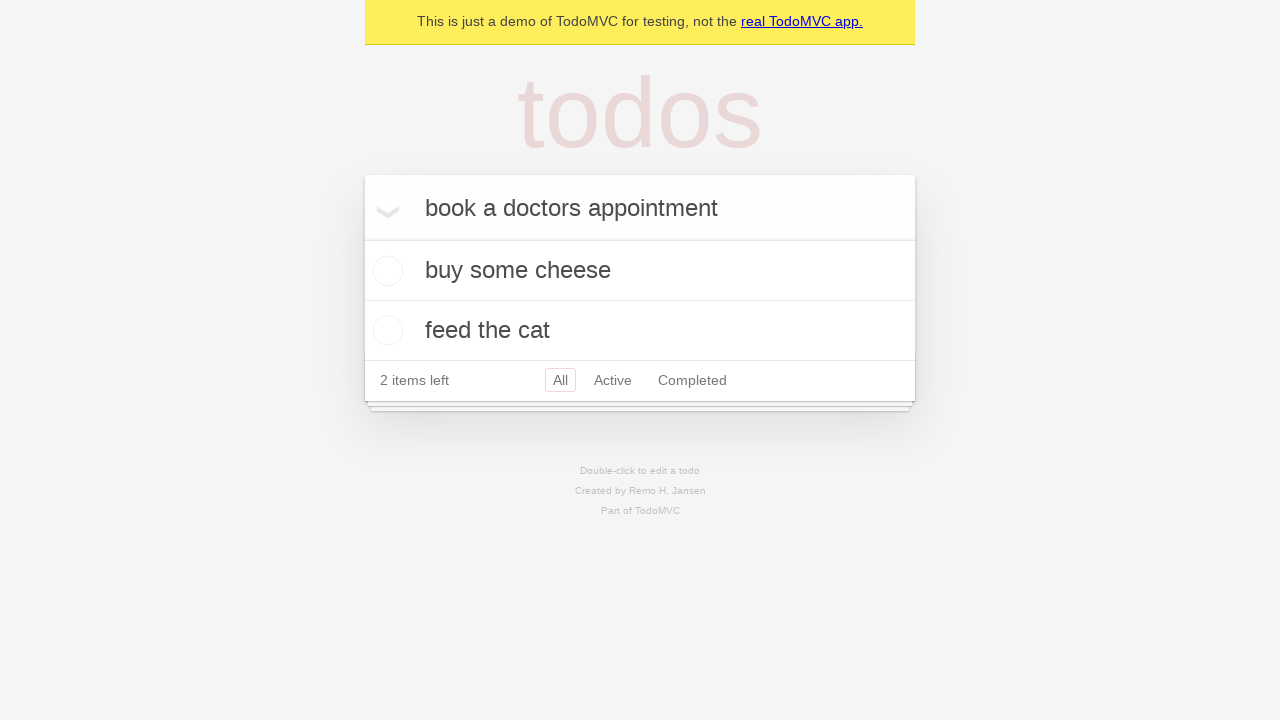

Pressed Enter to create third todo item on internal:attr=[placeholder="What needs to be done?"i]
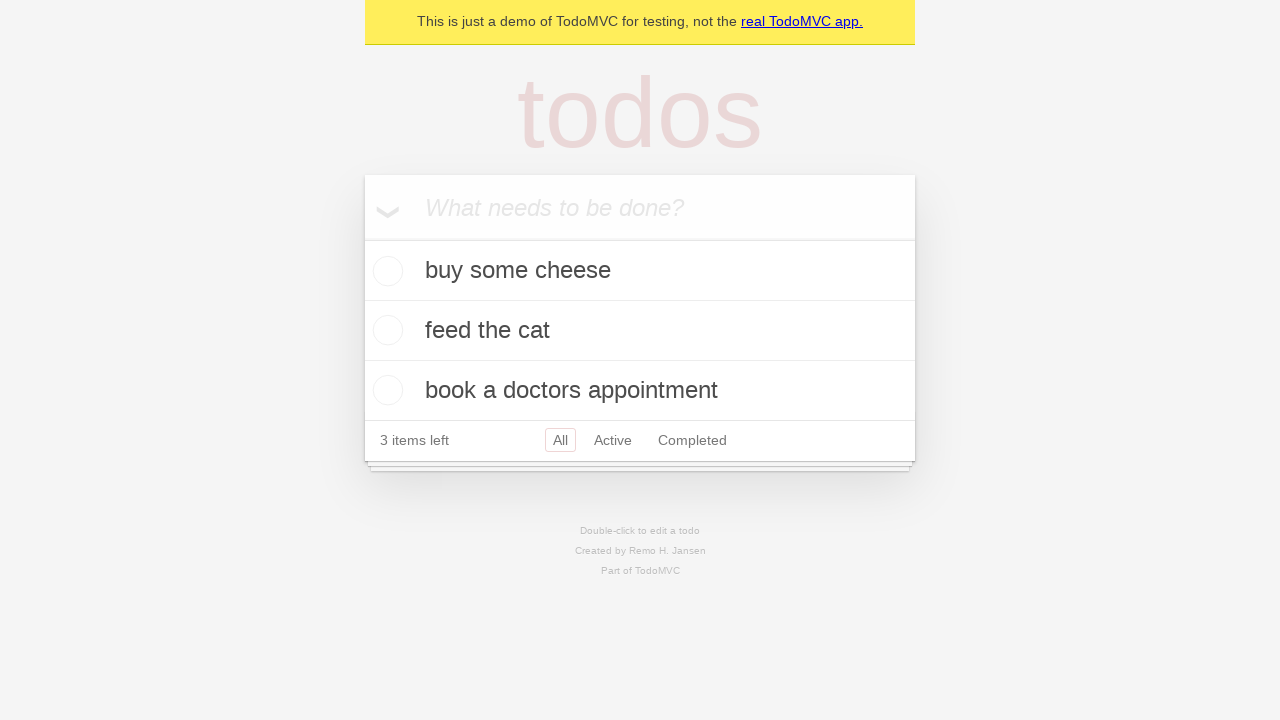

Waited for third todo item to load
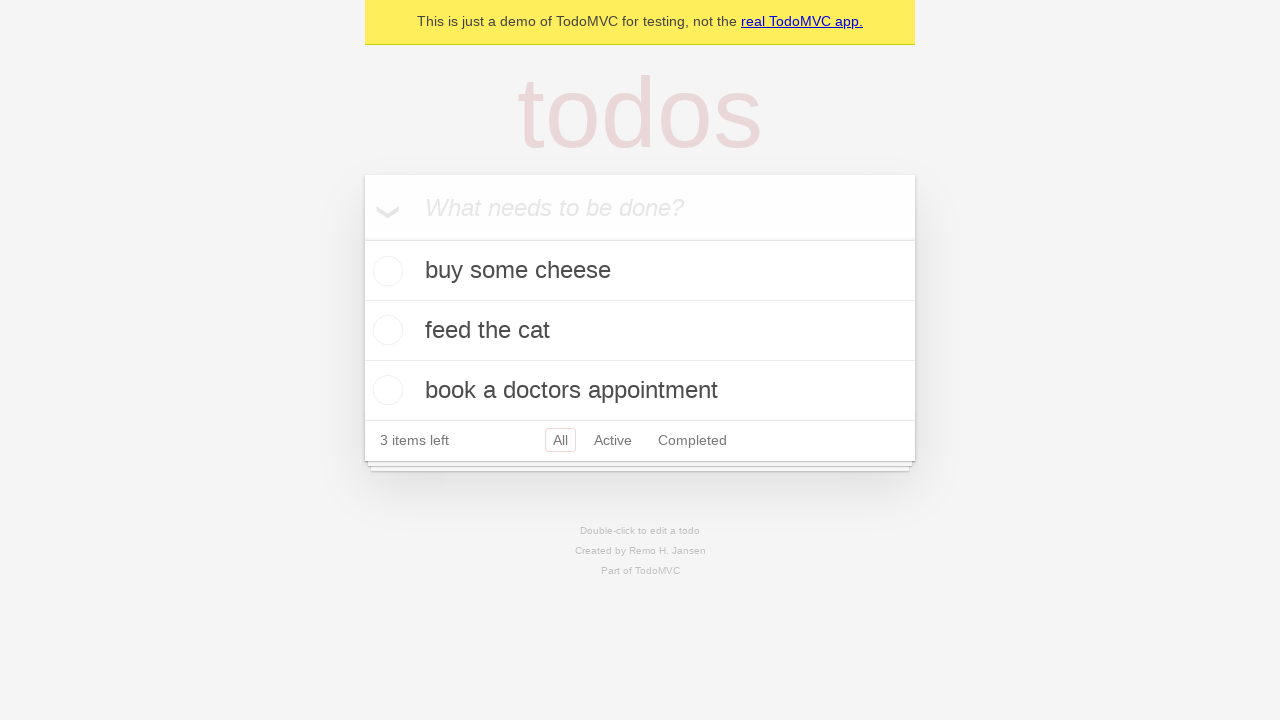

Located all todo items
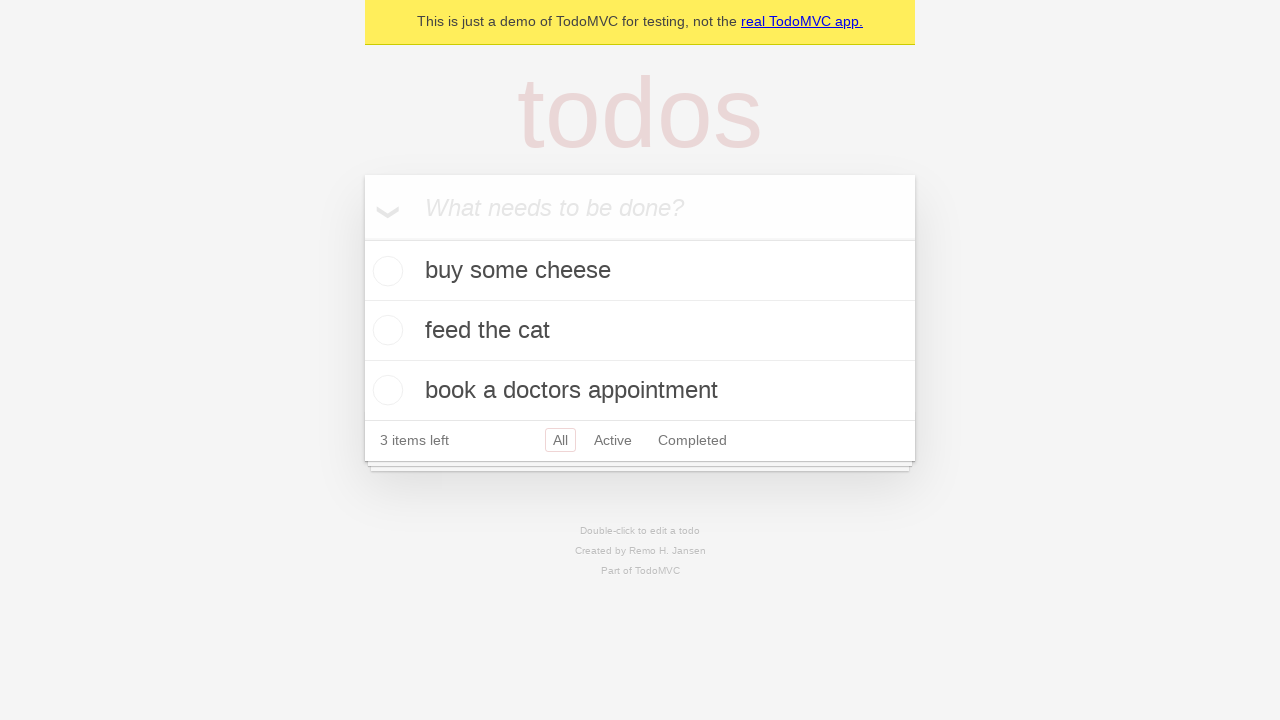

Selected second todo item
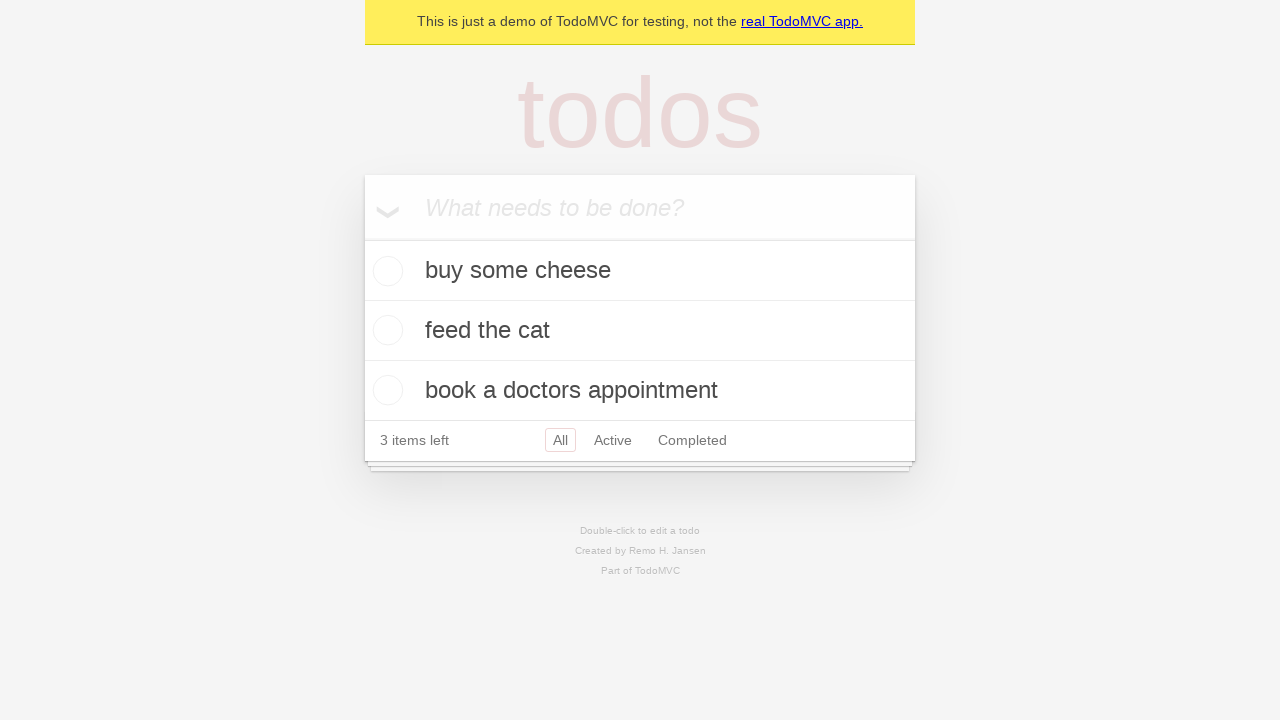

Double-clicked second todo item to enter edit mode at (640, 331) on internal:testid=[data-testid="todo-item"s] >> nth=1
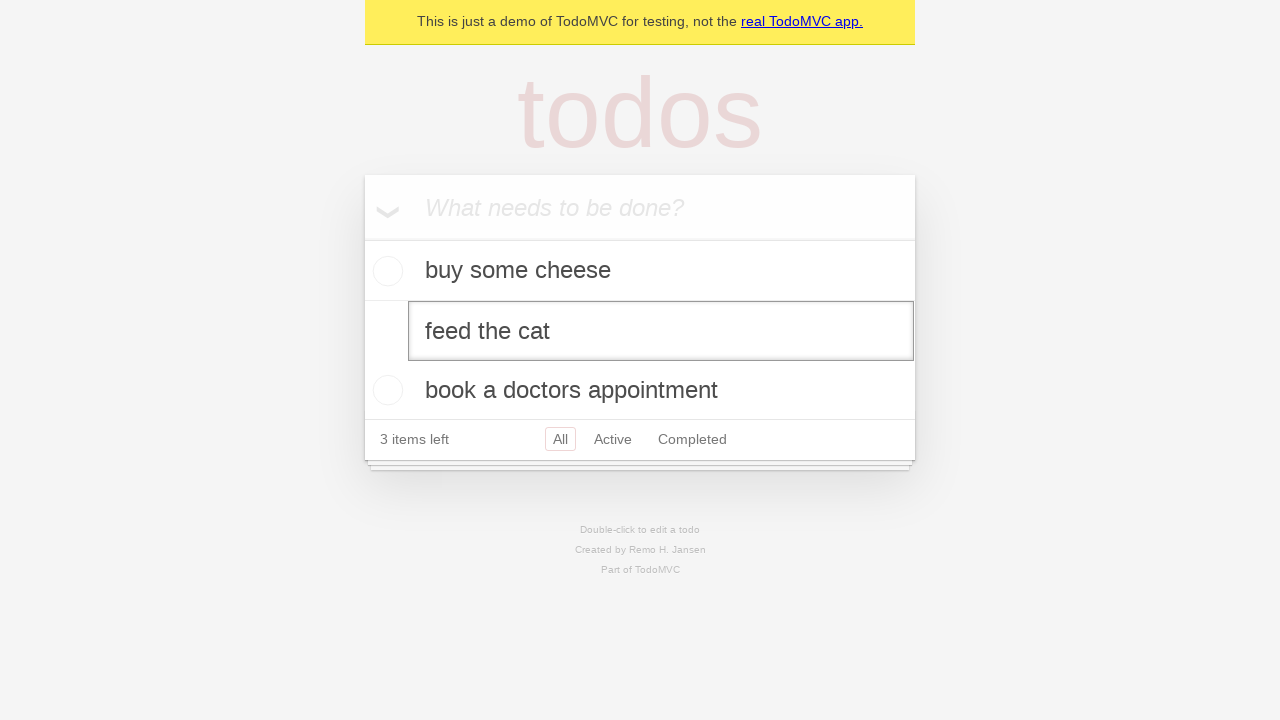

Filled edit textbox with 'buy some sausages' on internal:testid=[data-testid="todo-item"s] >> nth=1 >> internal:role=textbox[nam
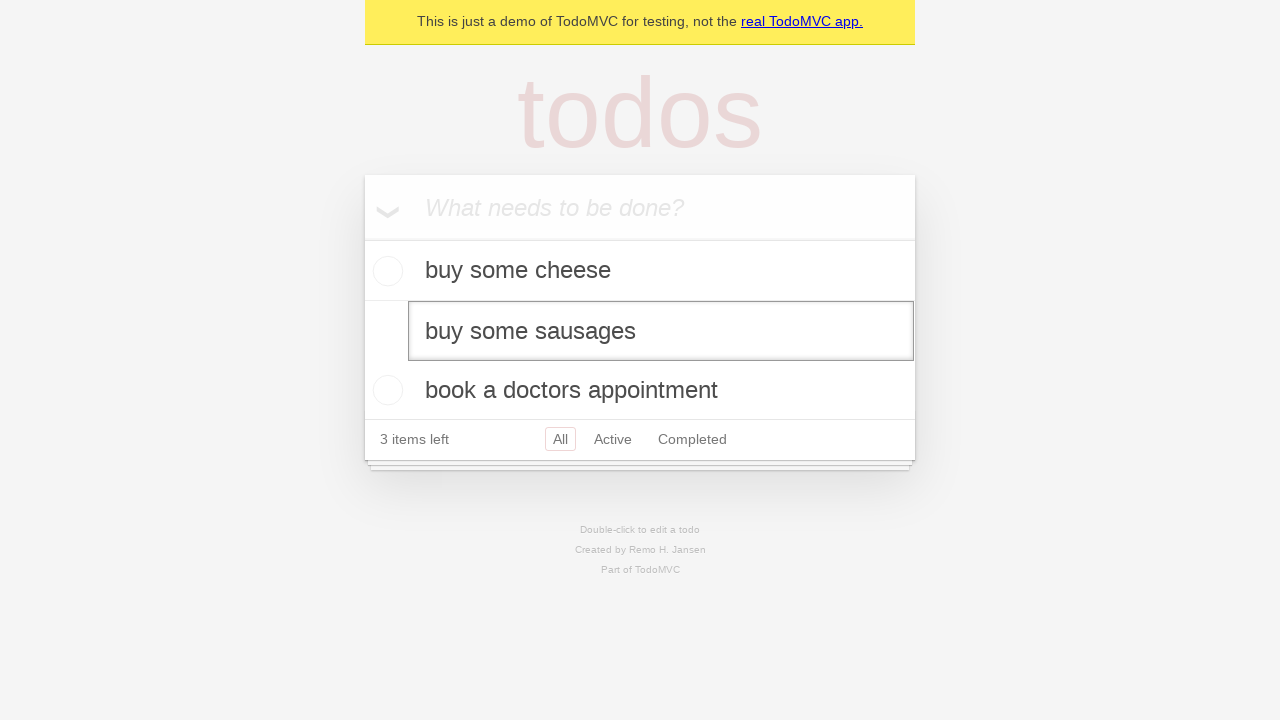

Pressed Enter to confirm edited todo text on internal:testid=[data-testid="todo-item"s] >> nth=1 >> internal:role=textbox[nam
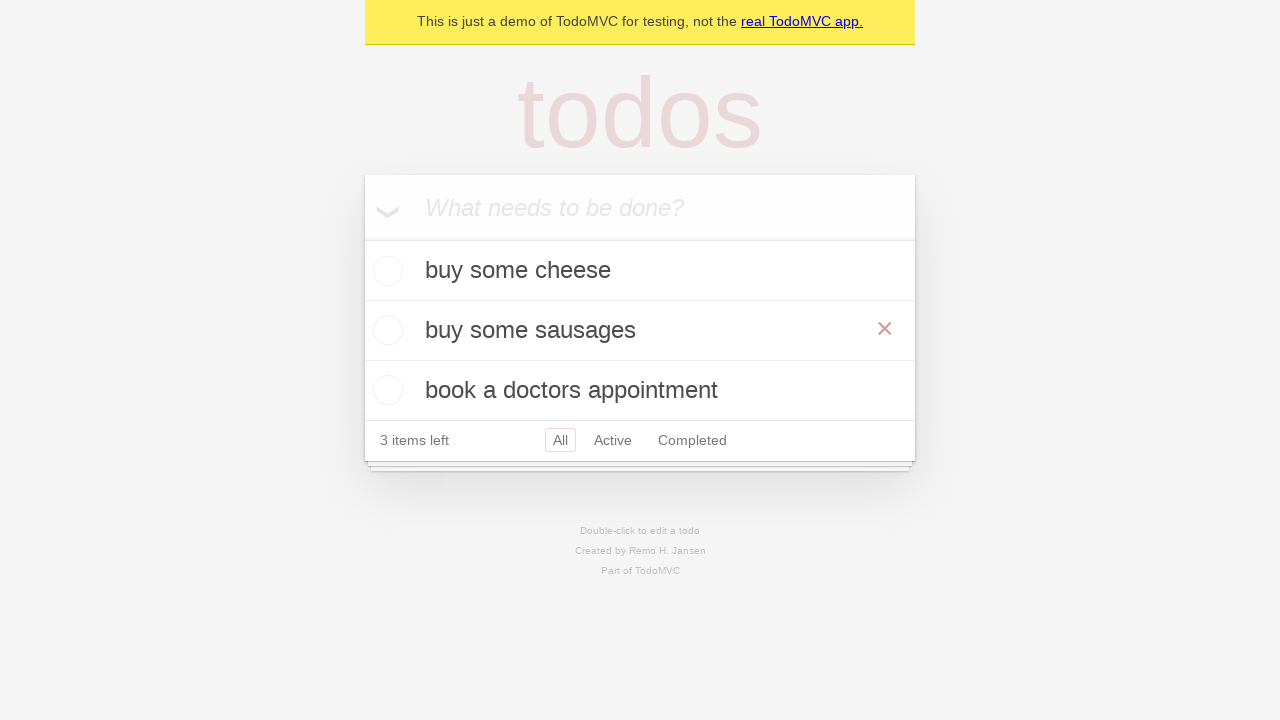

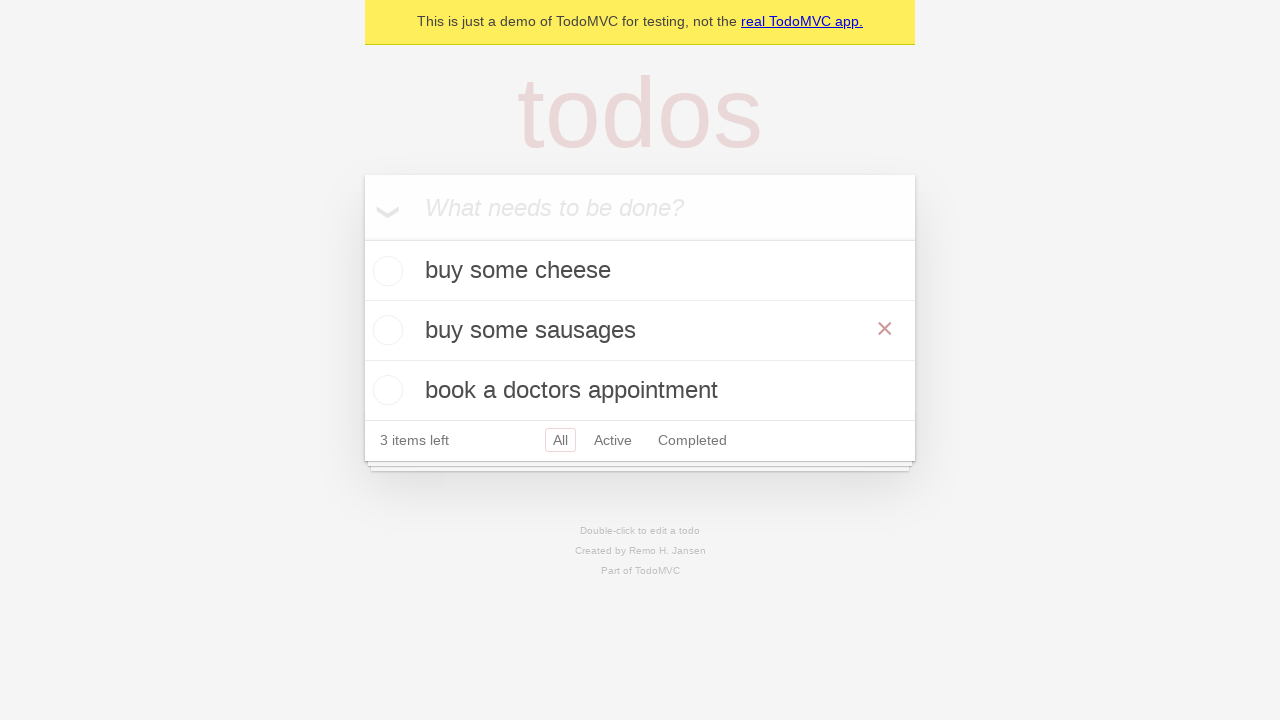